Tests text box form by filling in full name, email, current address, and permanent address fields, then submitting and verifying the output

Starting URL: https://demoqa.com/text-box

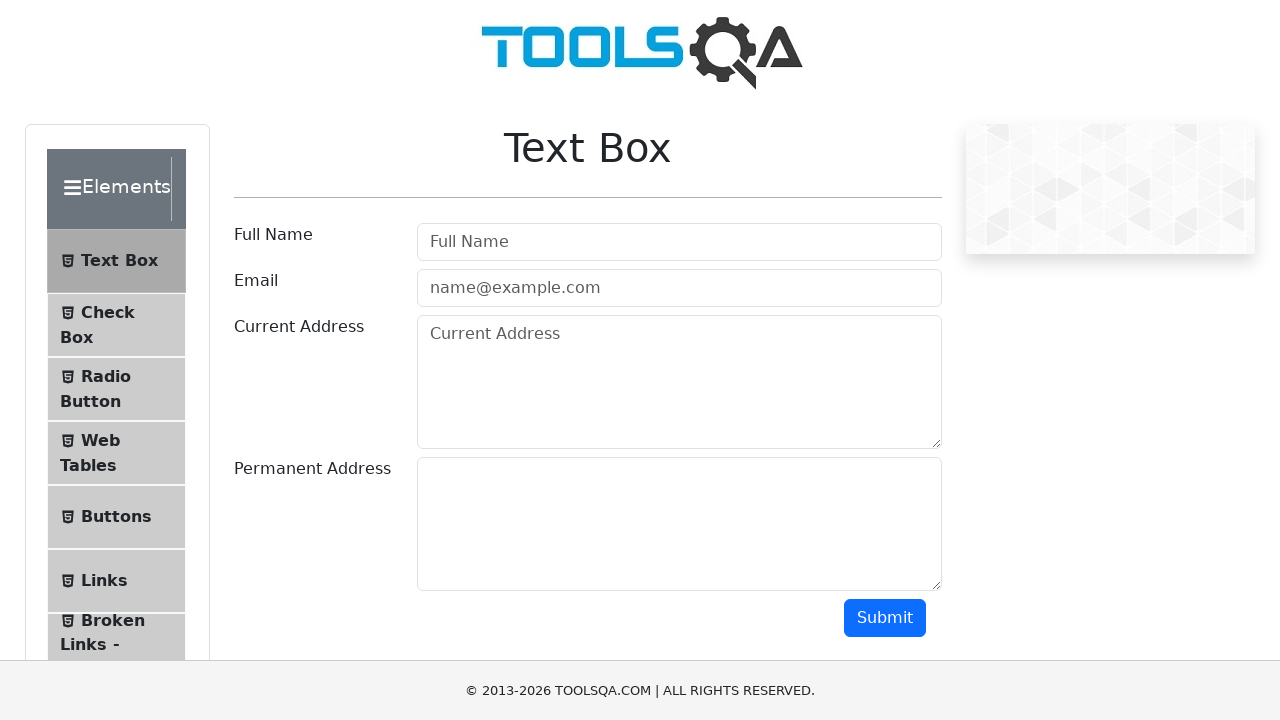

Filled full name field with 'Full Name' on input[placeholder='Full Name']
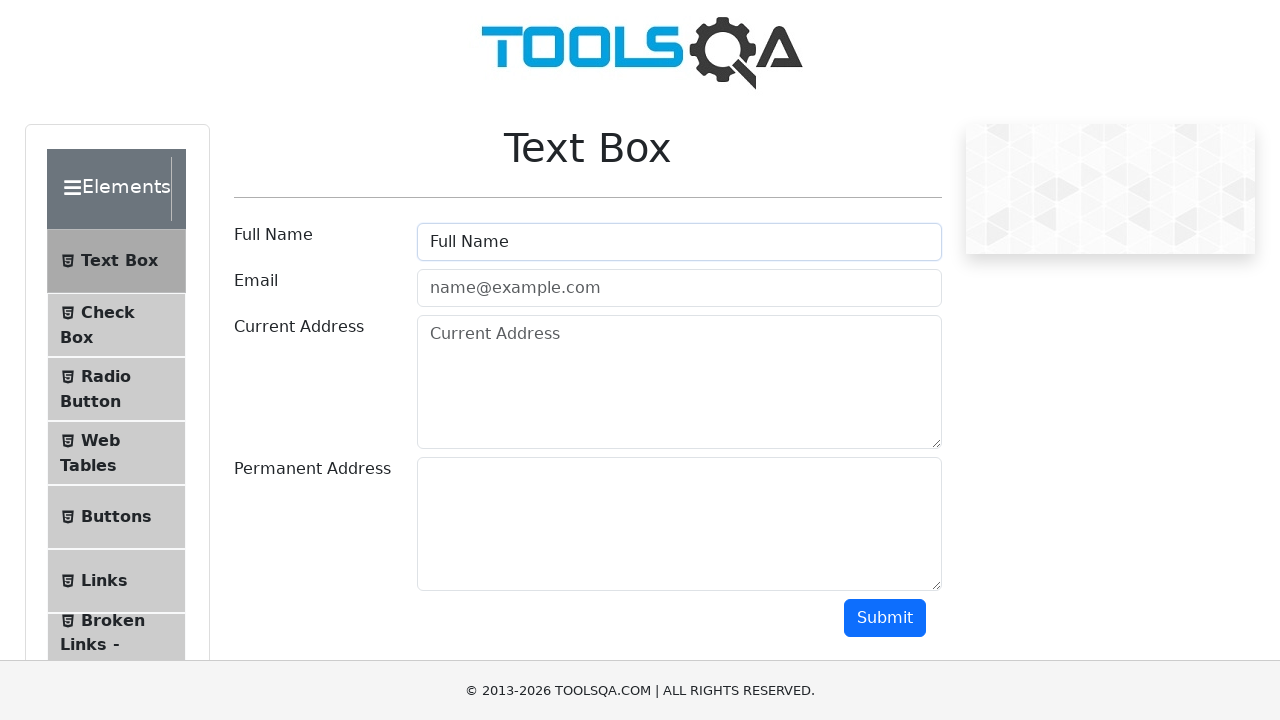

Filled email field with 'birav62937@dilanfa.com' on #userEmail
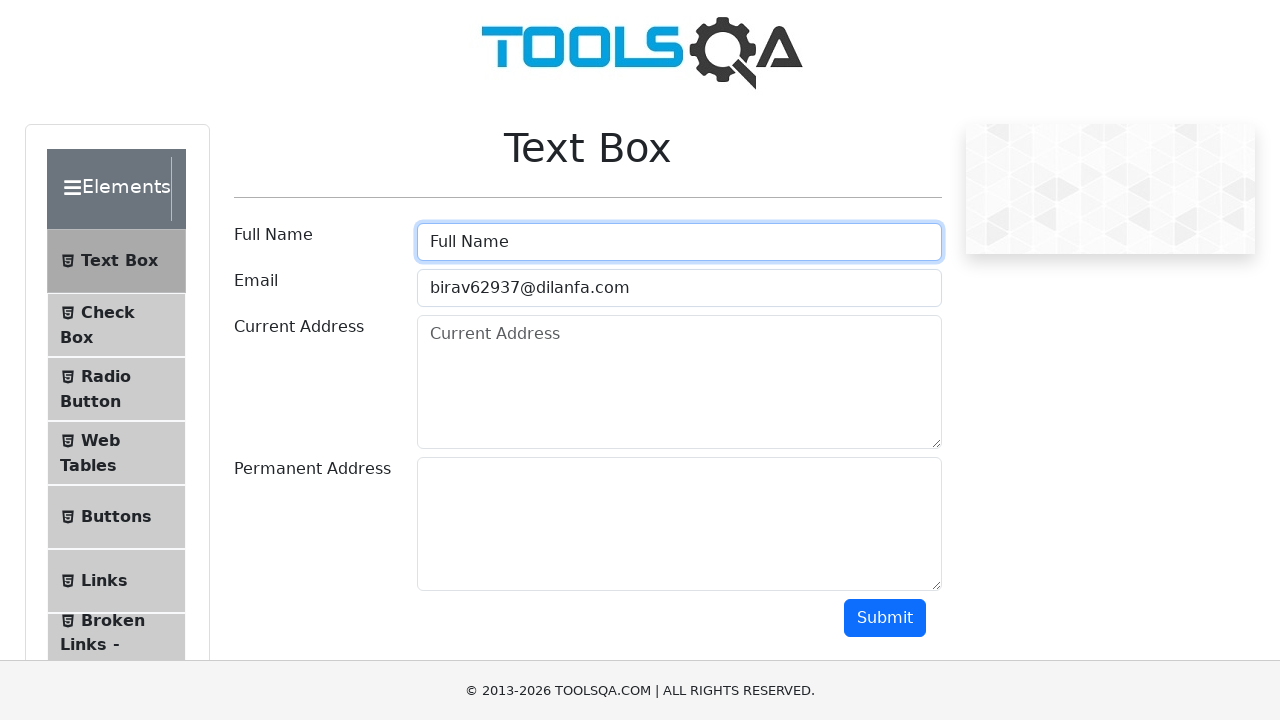

Filled current address field with 'Agmashenebeli Avenue' on .form-control >> nth=2
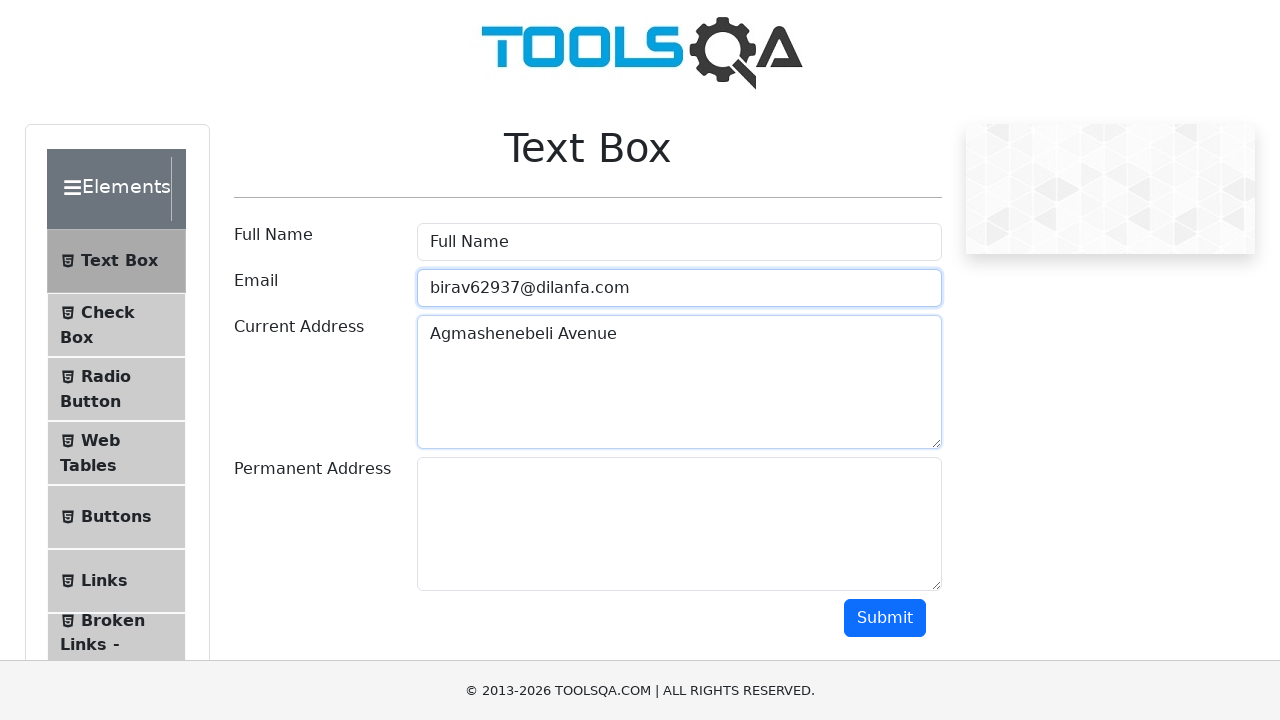

Filled permanent address field with 'Chavchavadze Avenue' on #permanentAddress
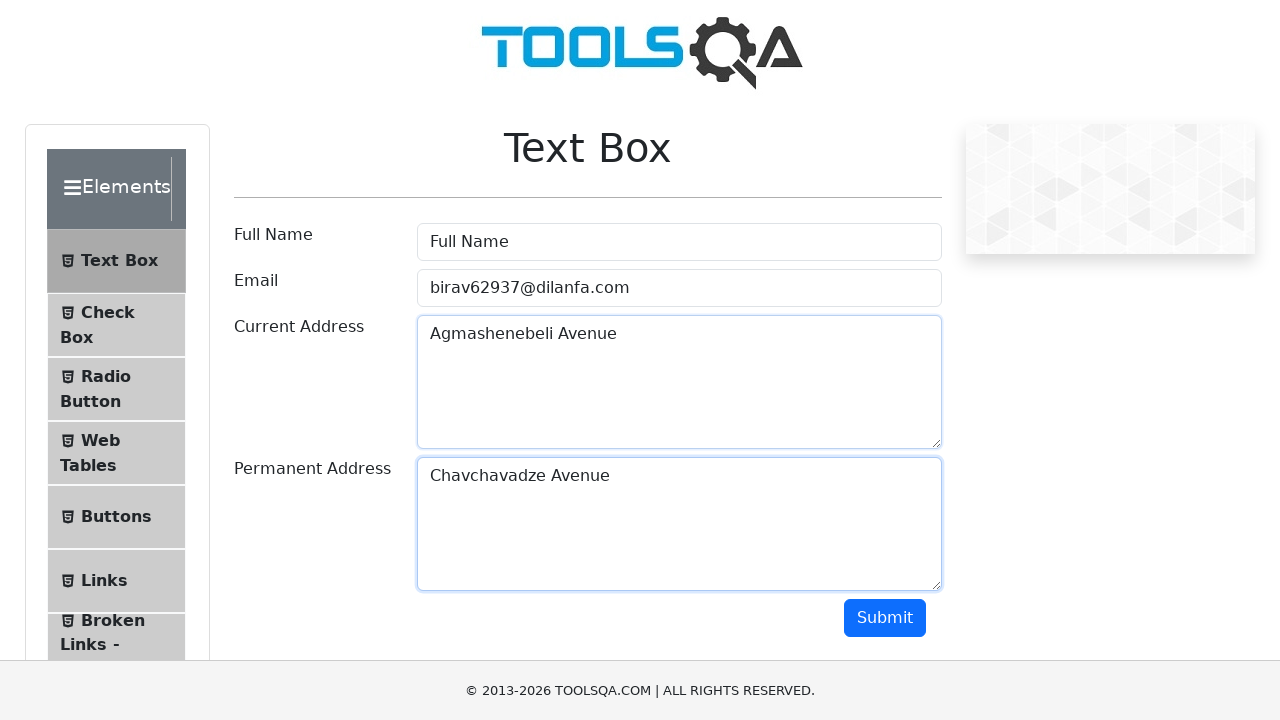

Clicked submit button to submit form at (885, 618) on #submit
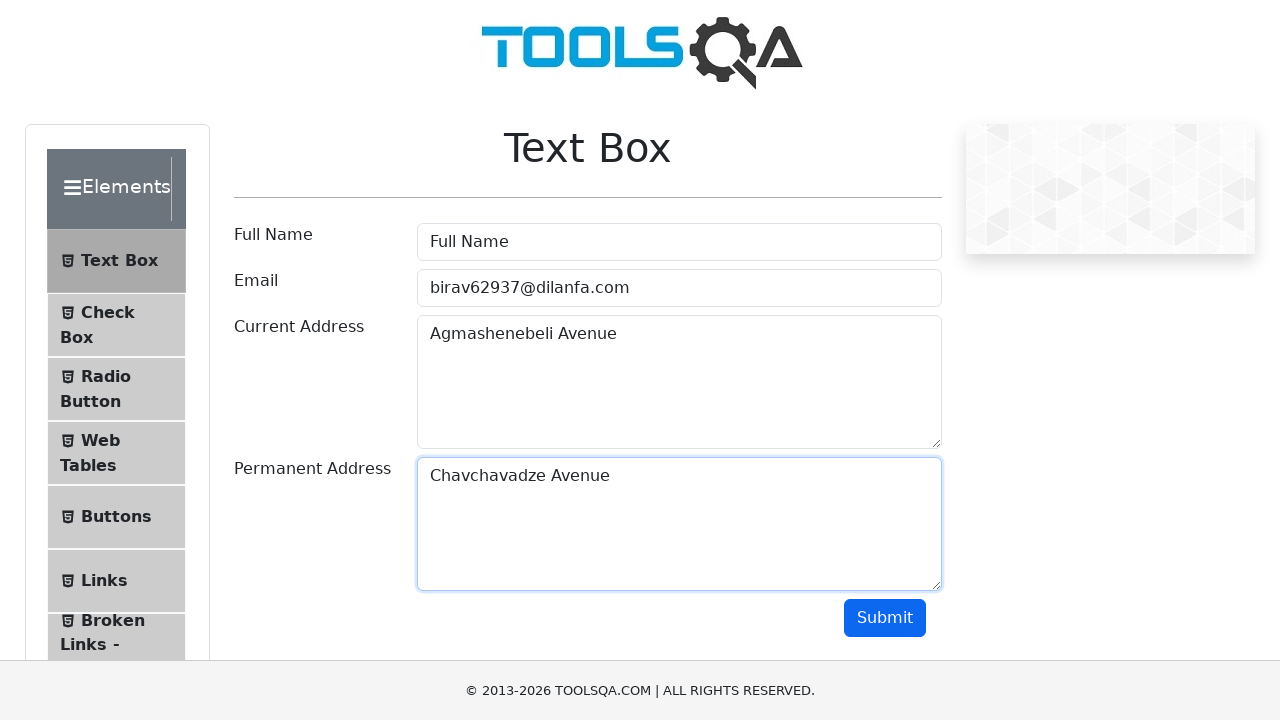

Output elements loaded after form submission
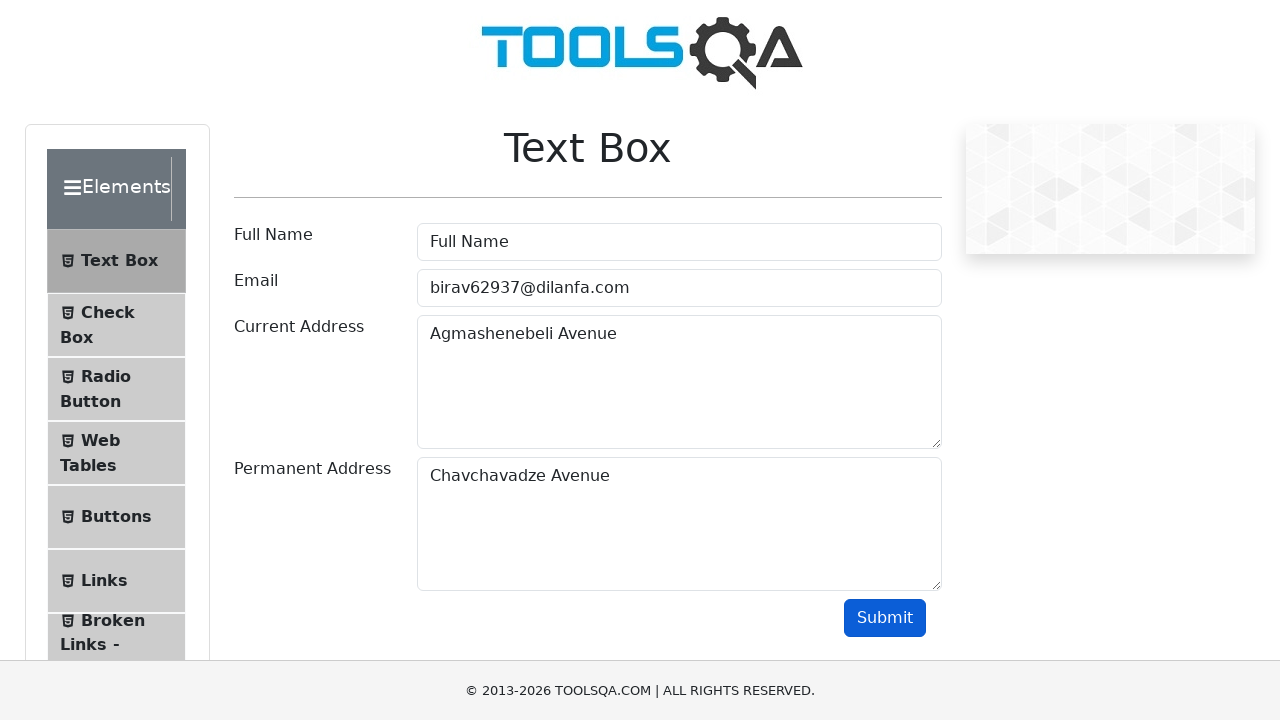

Retrieved output text from form submission results
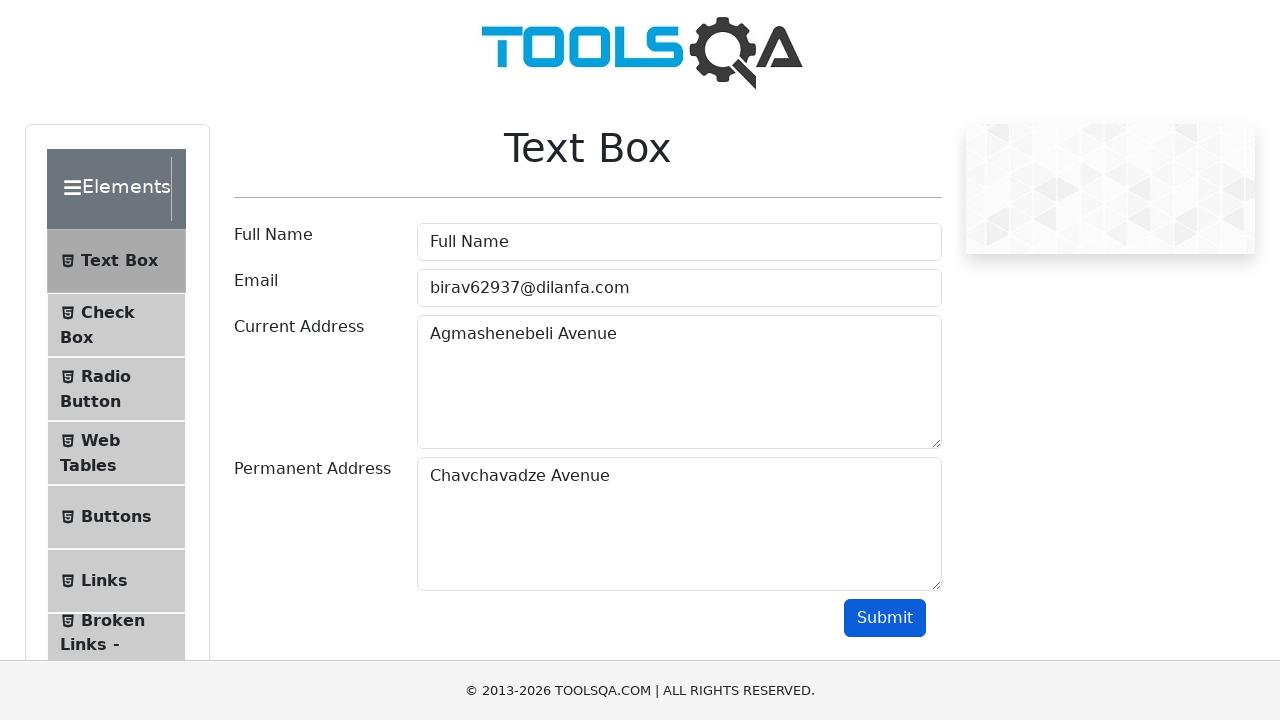

Verified name output: 'Name:Full Name'
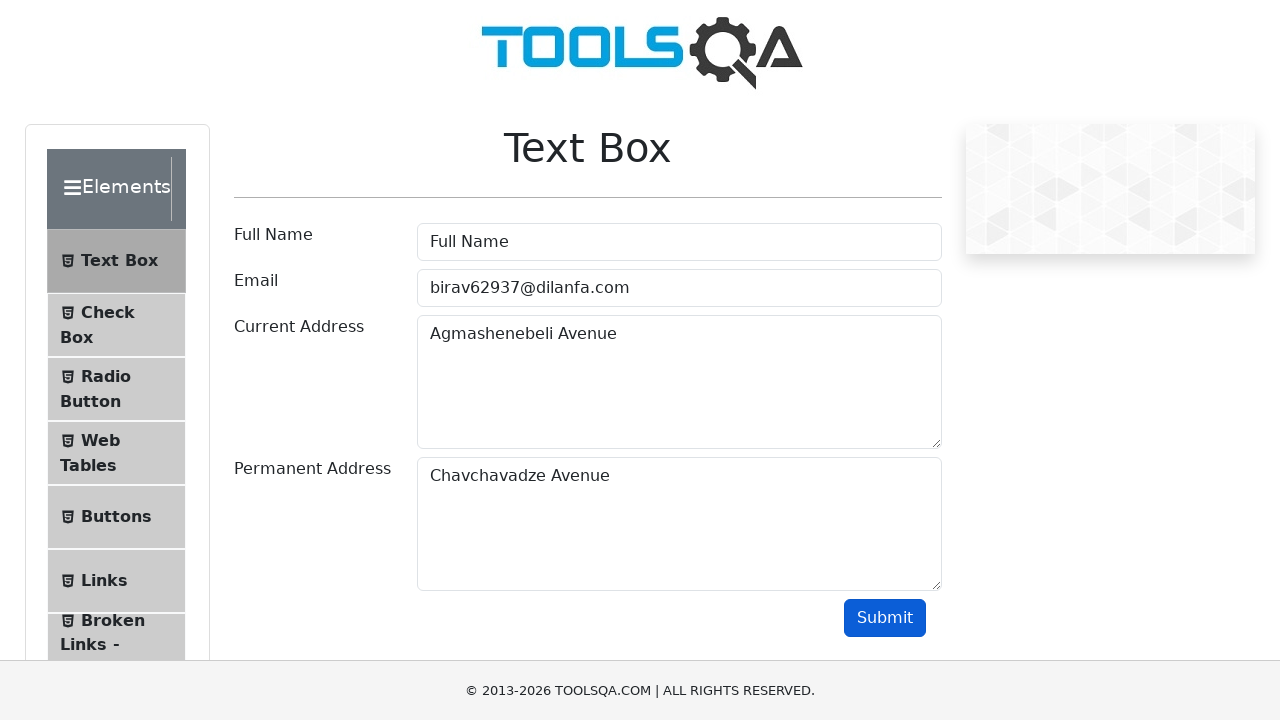

Verified email output: 'Email:birav62937@dilanfa.com'
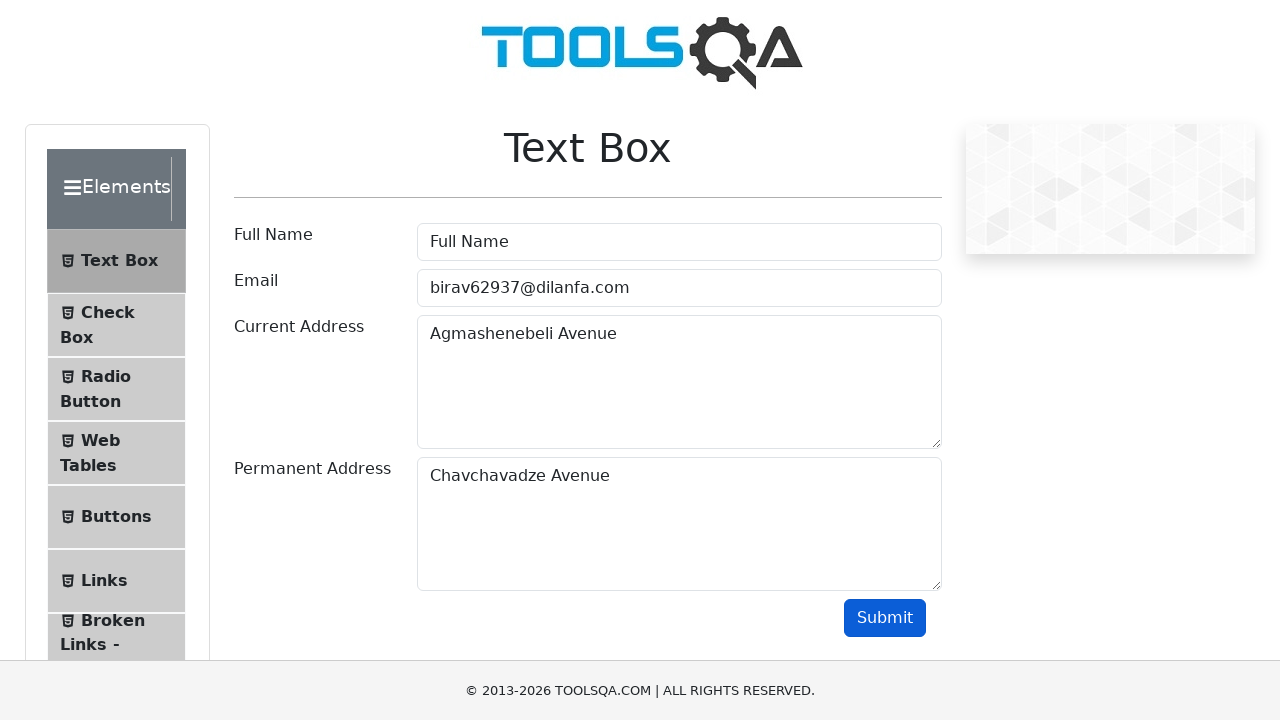

Verified current address output: 'Current Address :Agmashenebeli Avenue'
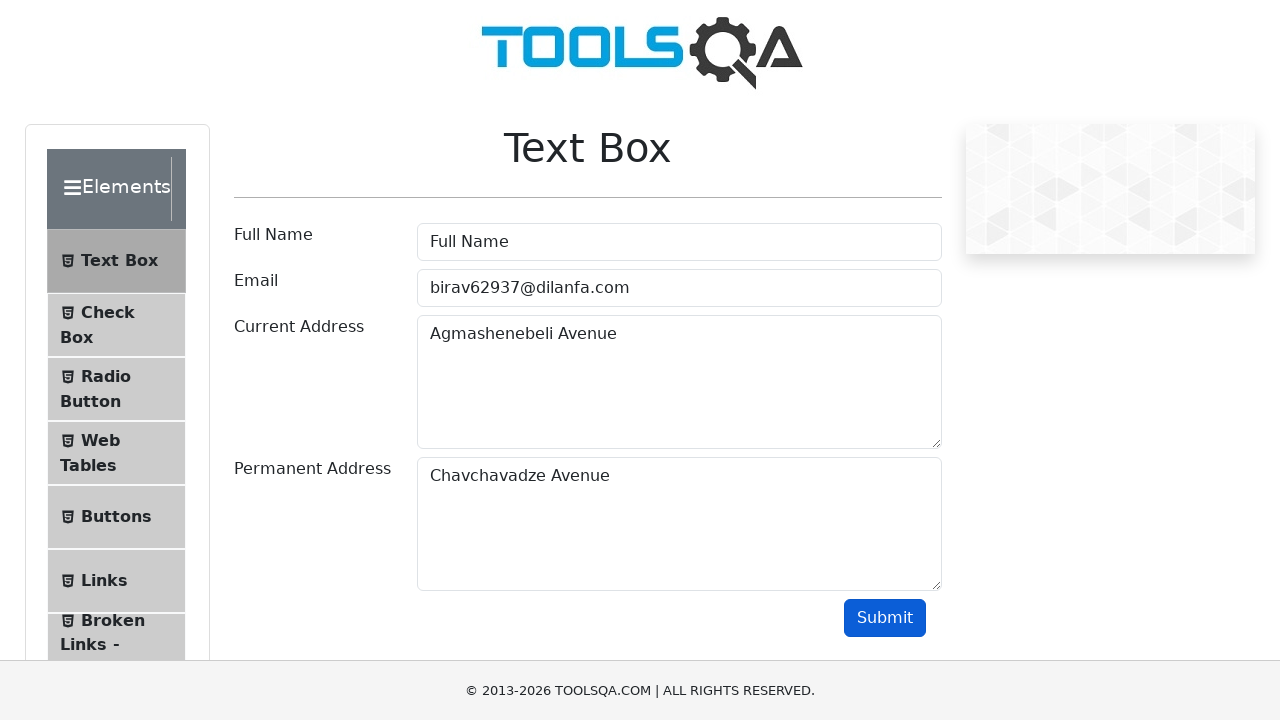

Verified permanent address output: 'Permananet Address :Chavchavadze Avenue'
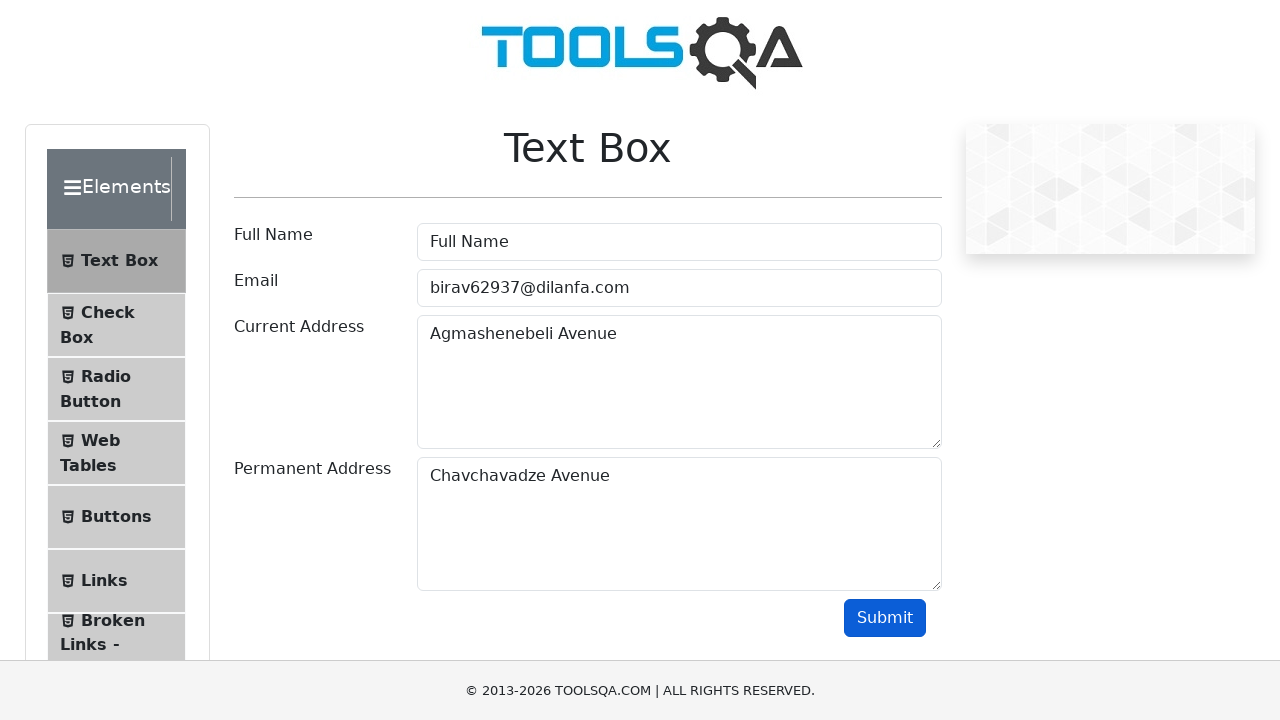

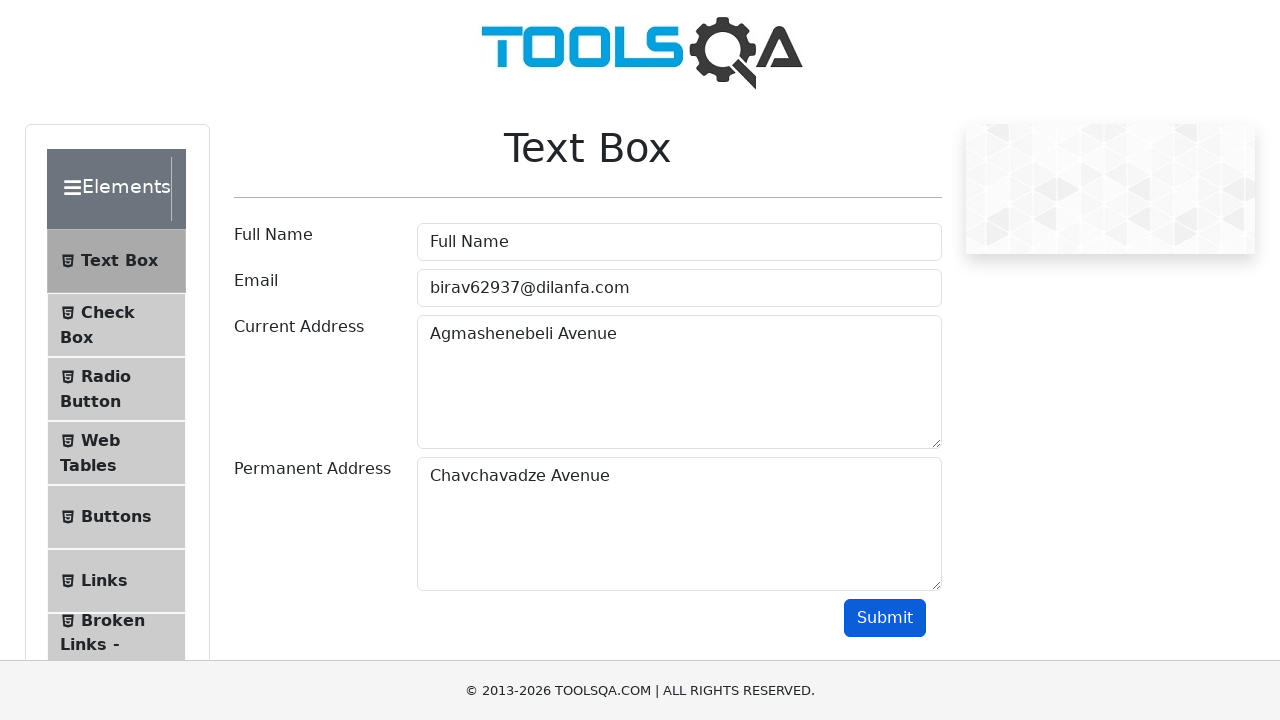